Tests a math quiz page by reading two numbers, calculating their sum, selecting the correct answer from a dropdown, and submitting the form.

Starting URL: http://suninjuly.github.io/selects1.html

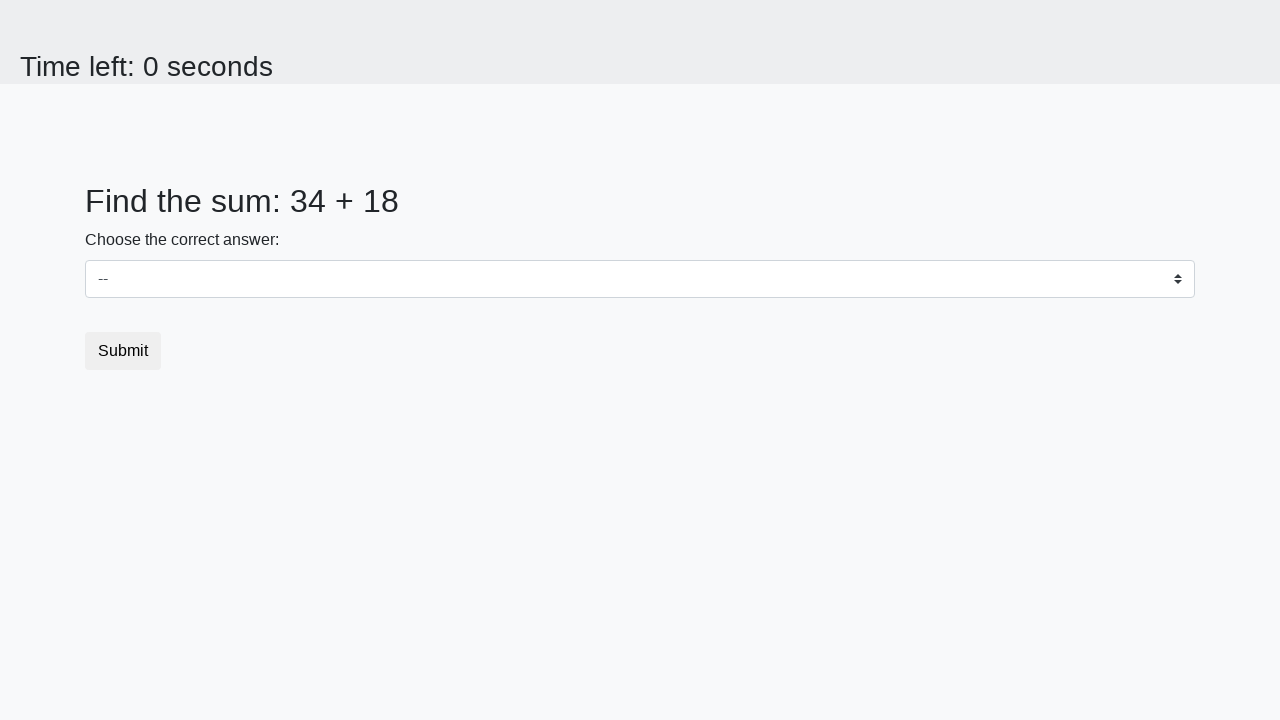

Retrieved first number from the page
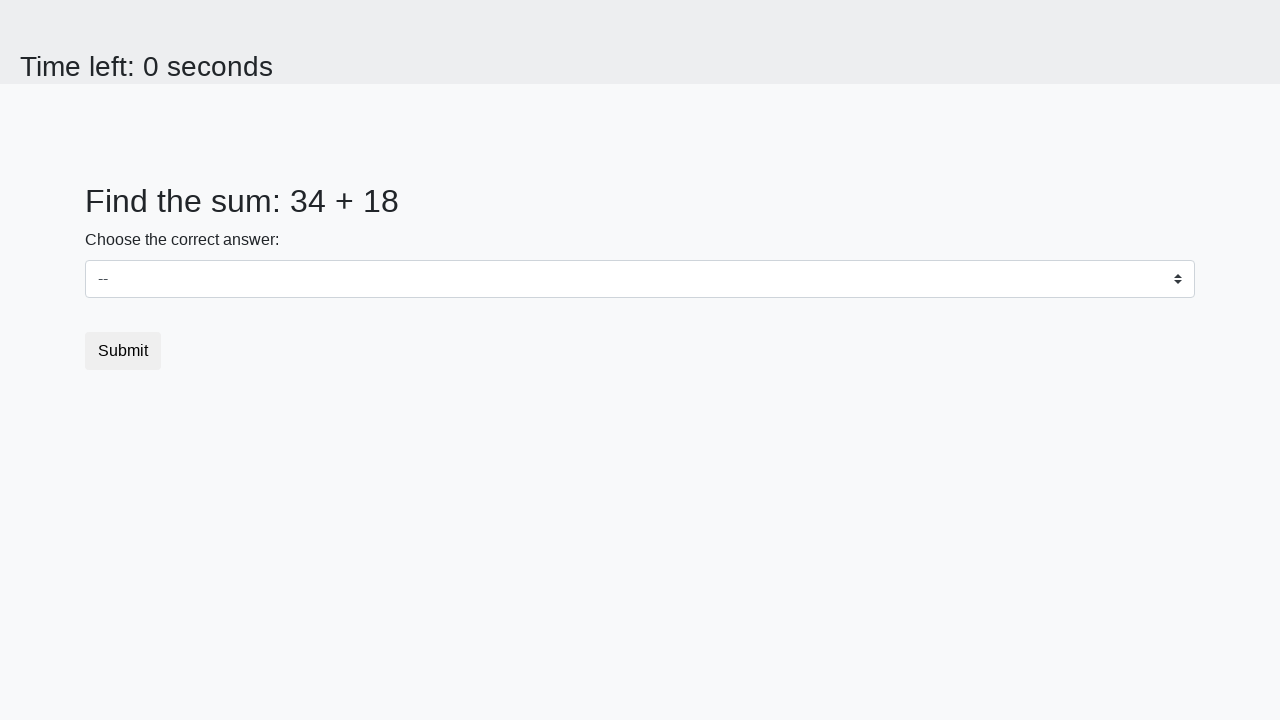

Retrieved second number from the page
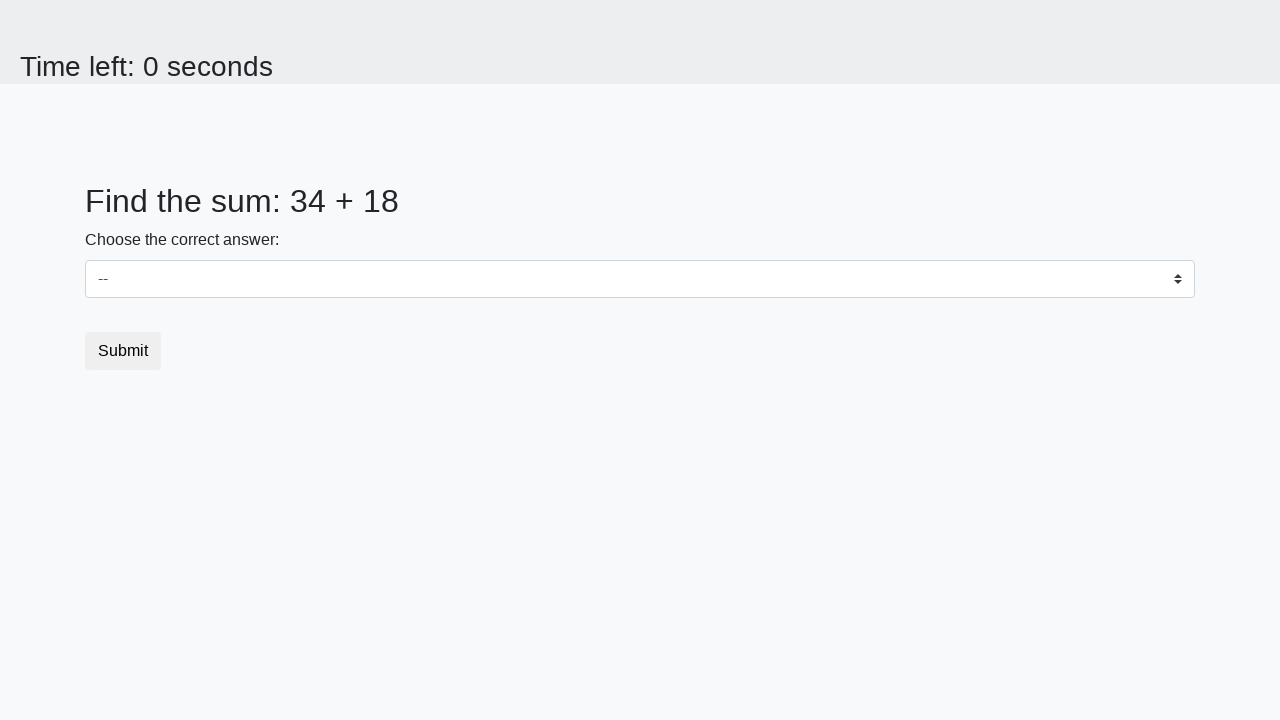

Calculated sum of the two numbers: 52
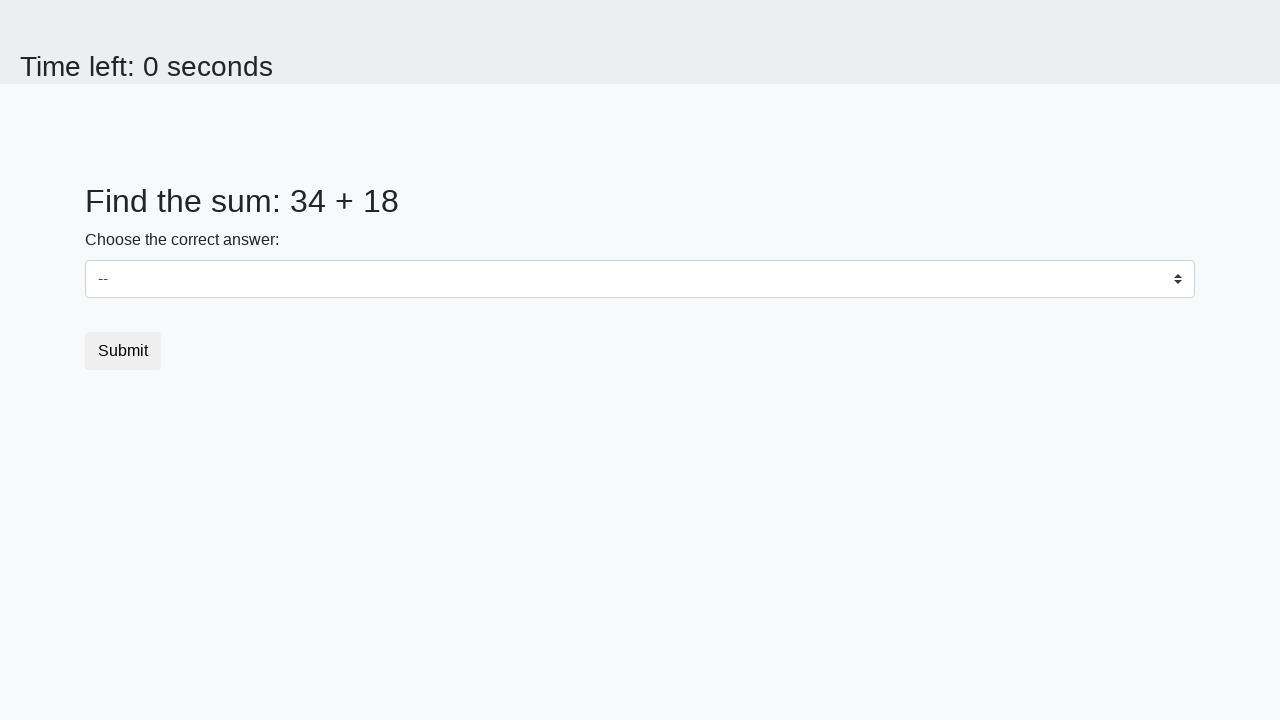

Clicked on the dropdown select element at (640, 279) on select
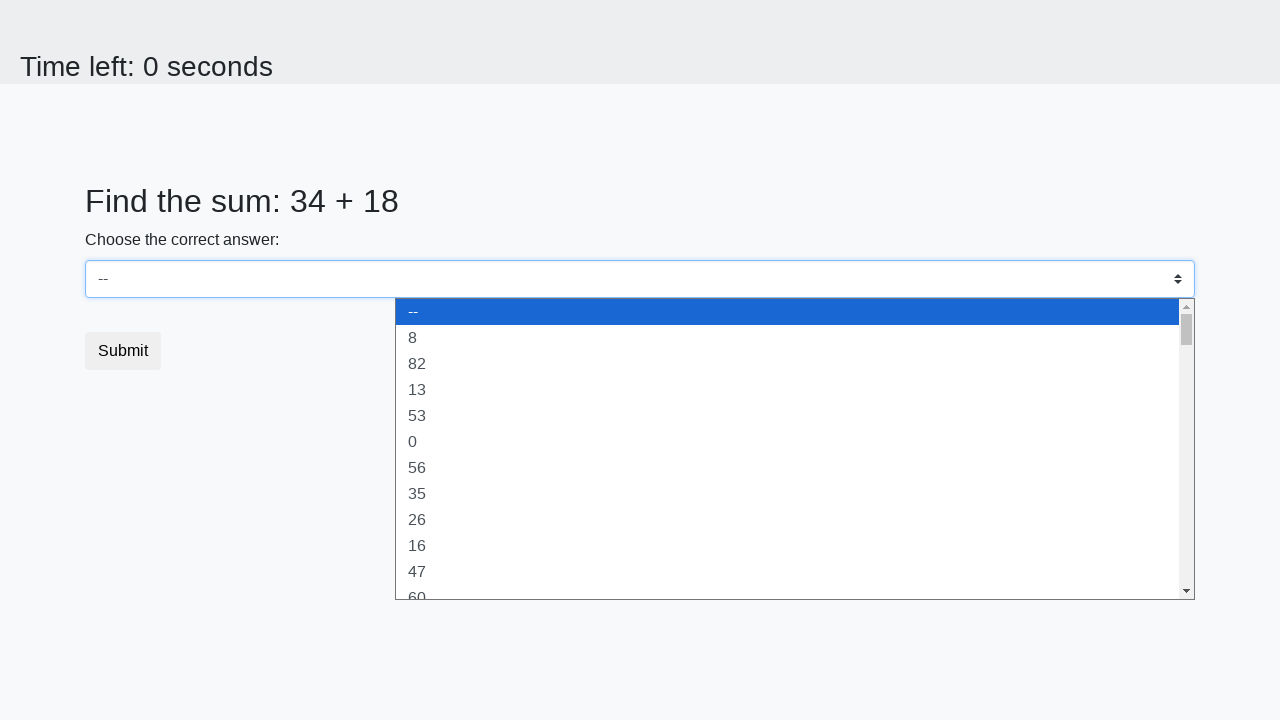

Selected the correct answer '52' from the dropdown on select
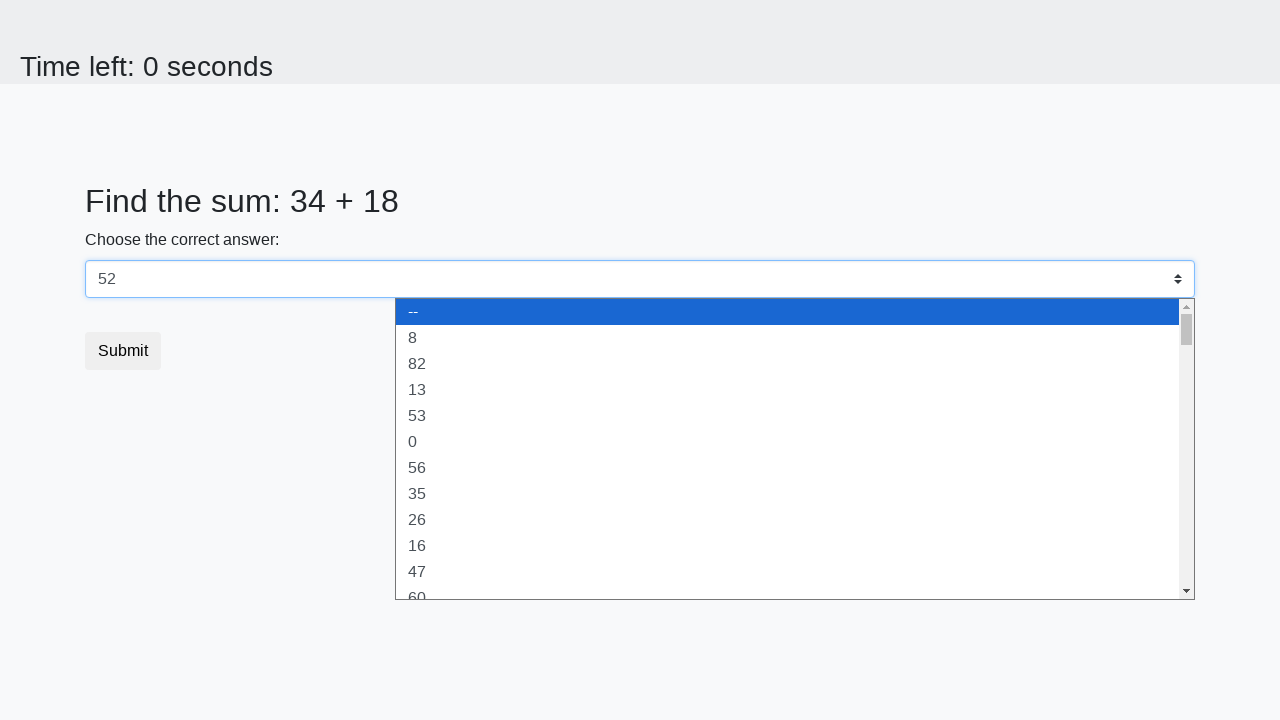

Clicked the submit button to complete the quiz at (123, 351) on button
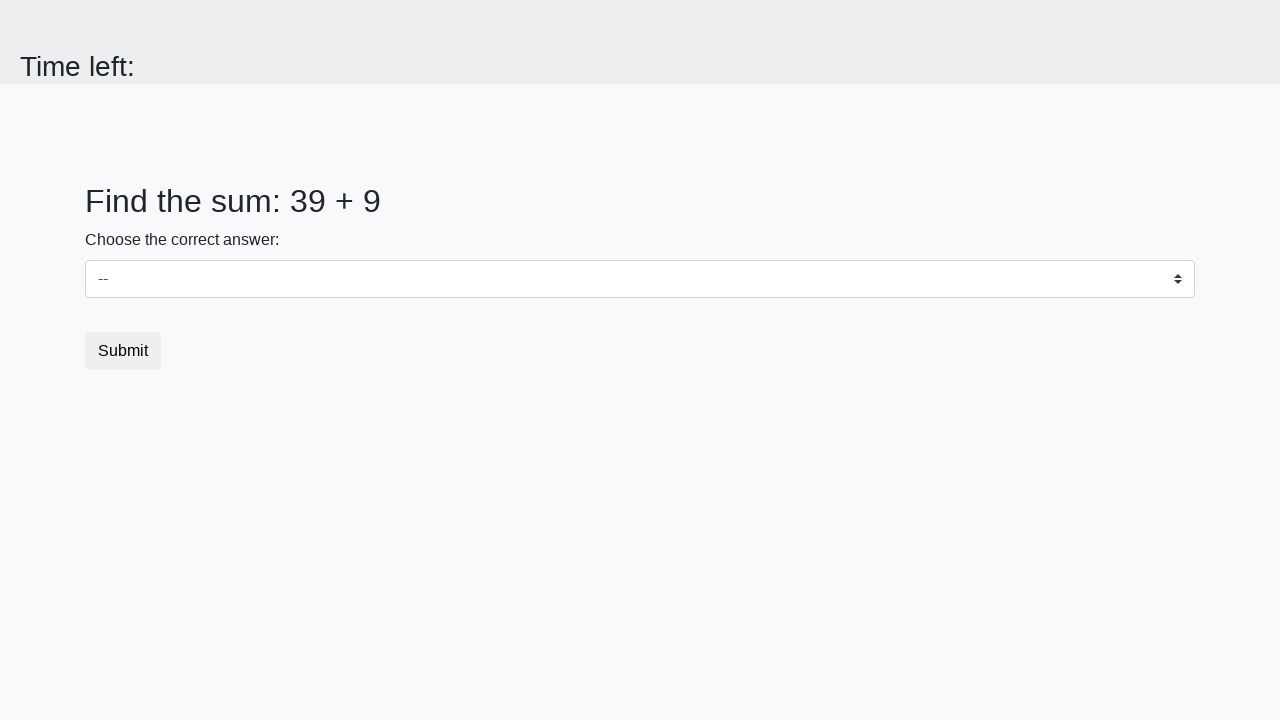

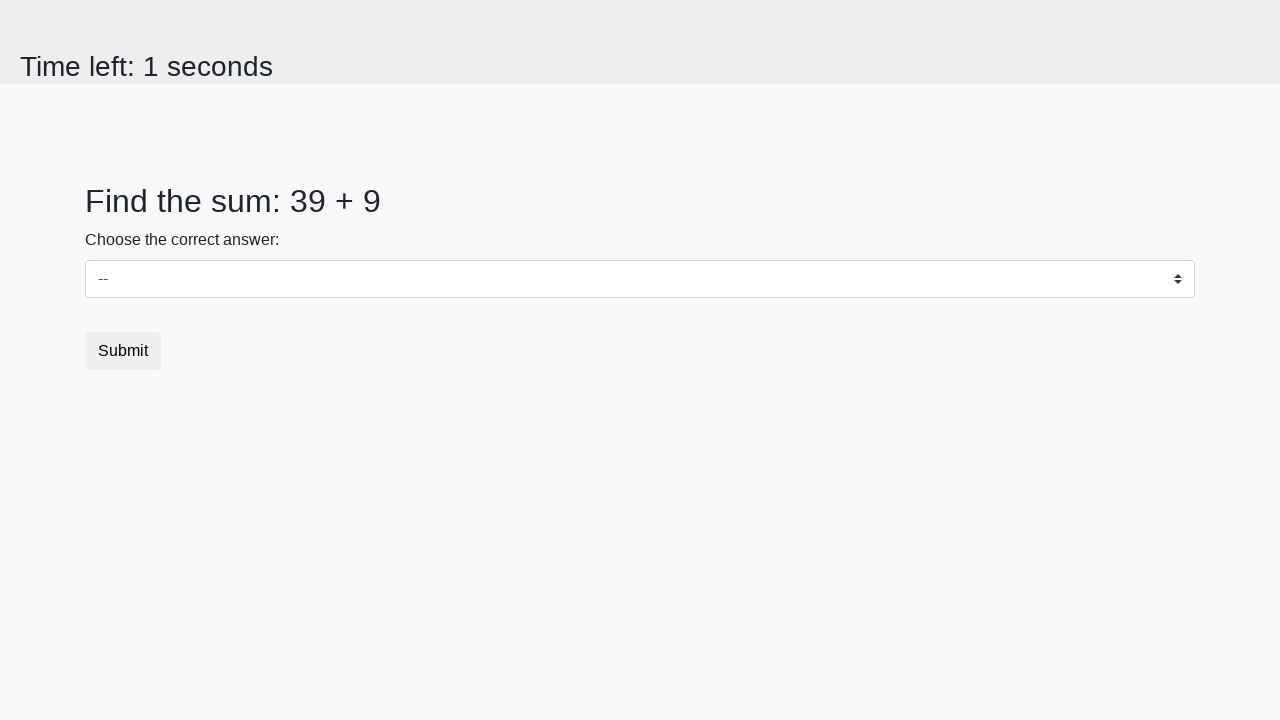